Hovers over the 'Free CRM' link element on the FreeCRM homepage

Starting URL: https://freecrm.com/

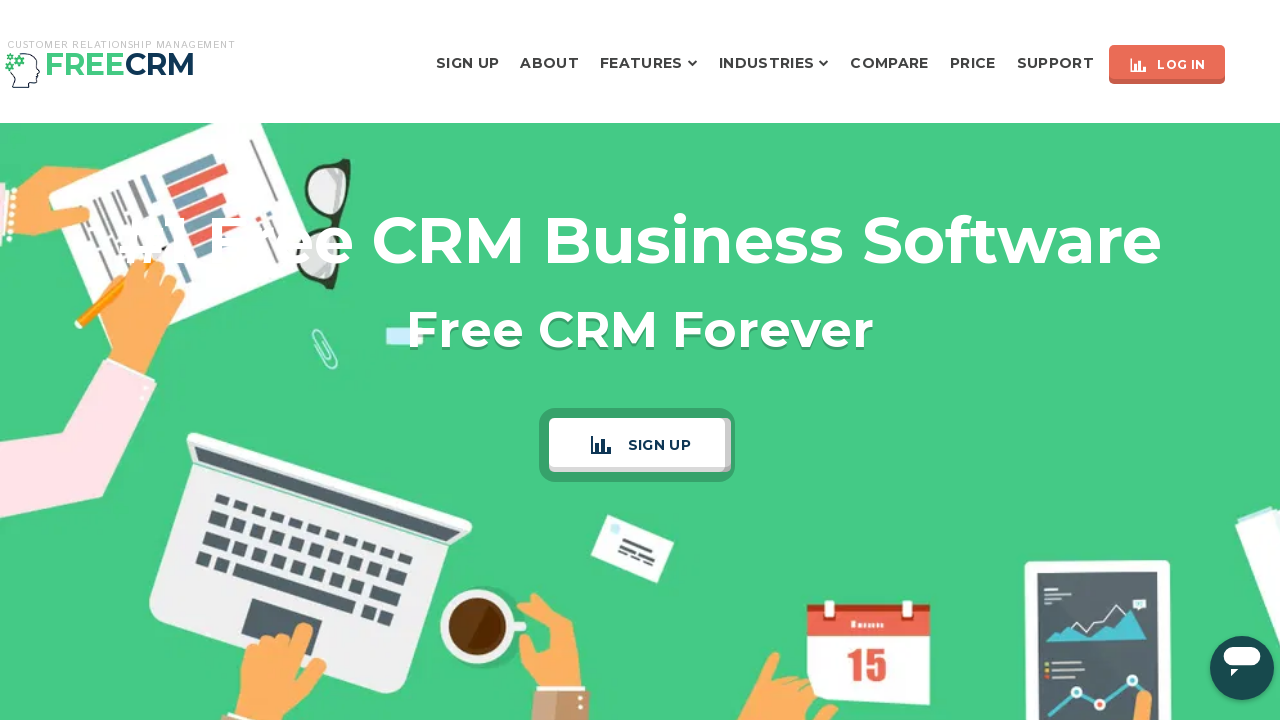

Navigated to FreeCRM homepage
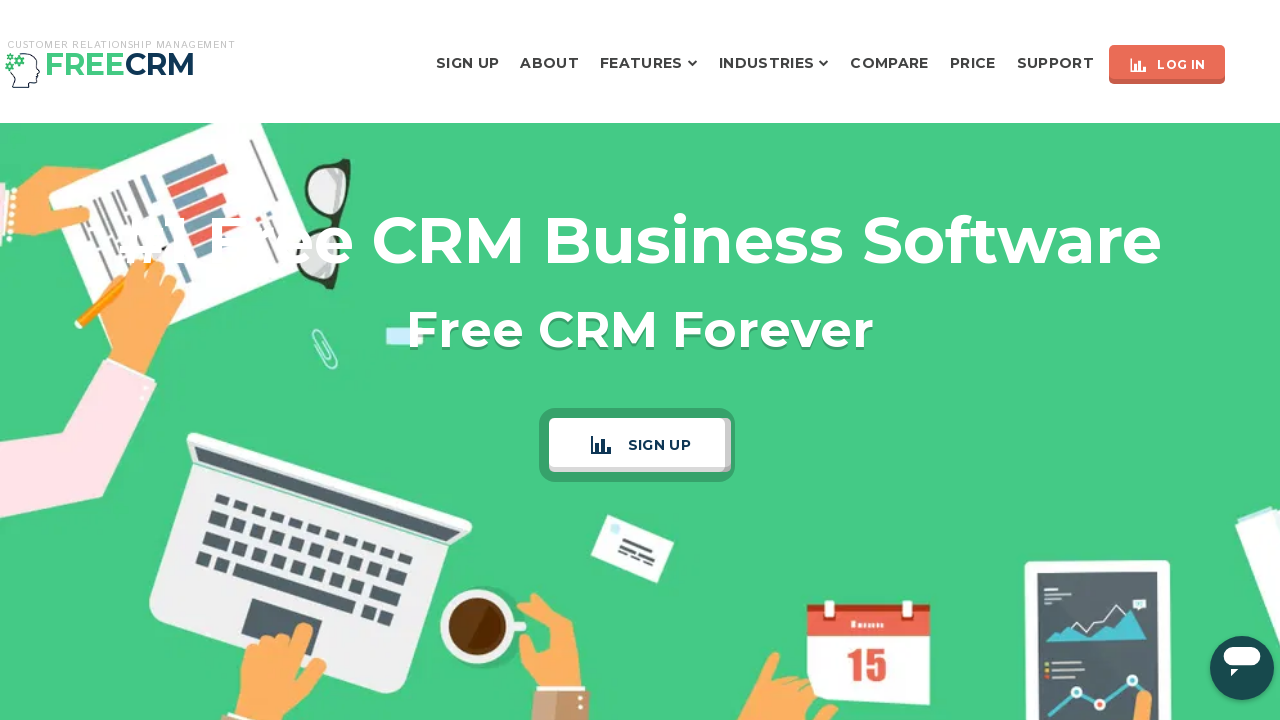

Located the 'Free CRM' link element
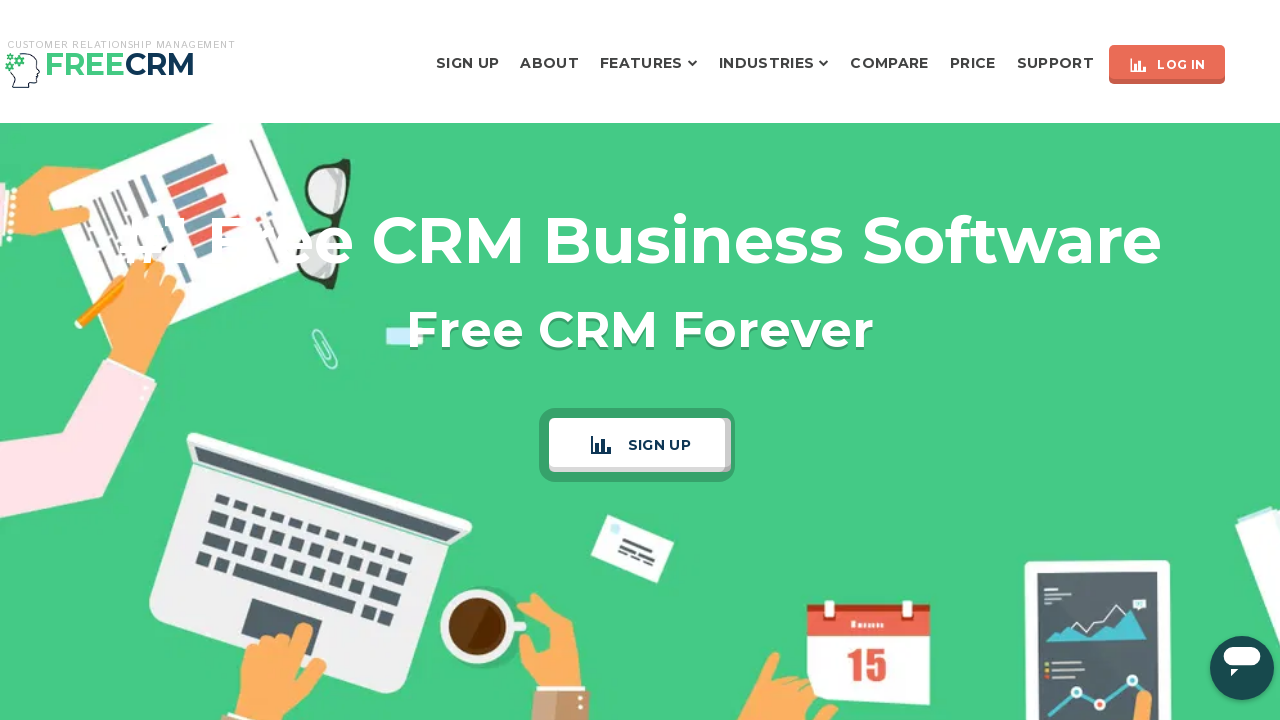

Hovered over the 'Free CRM' link element at (609, 360) on a:text('Free CRM')
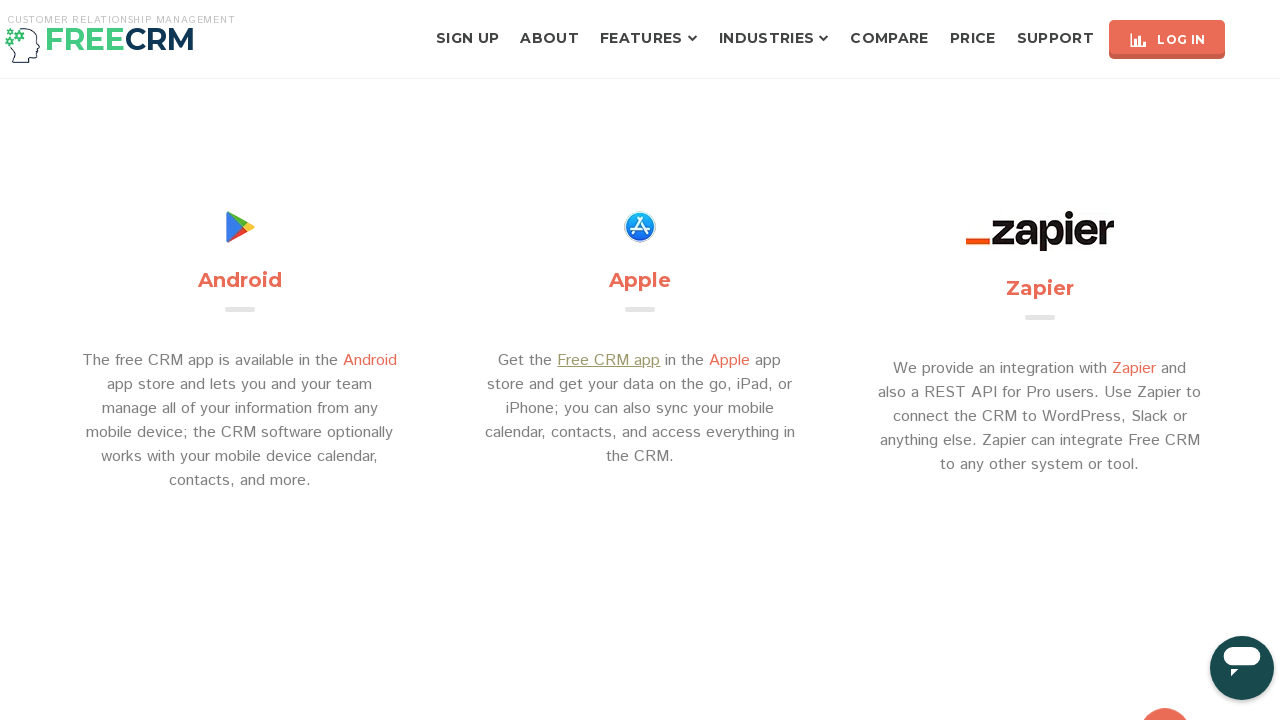

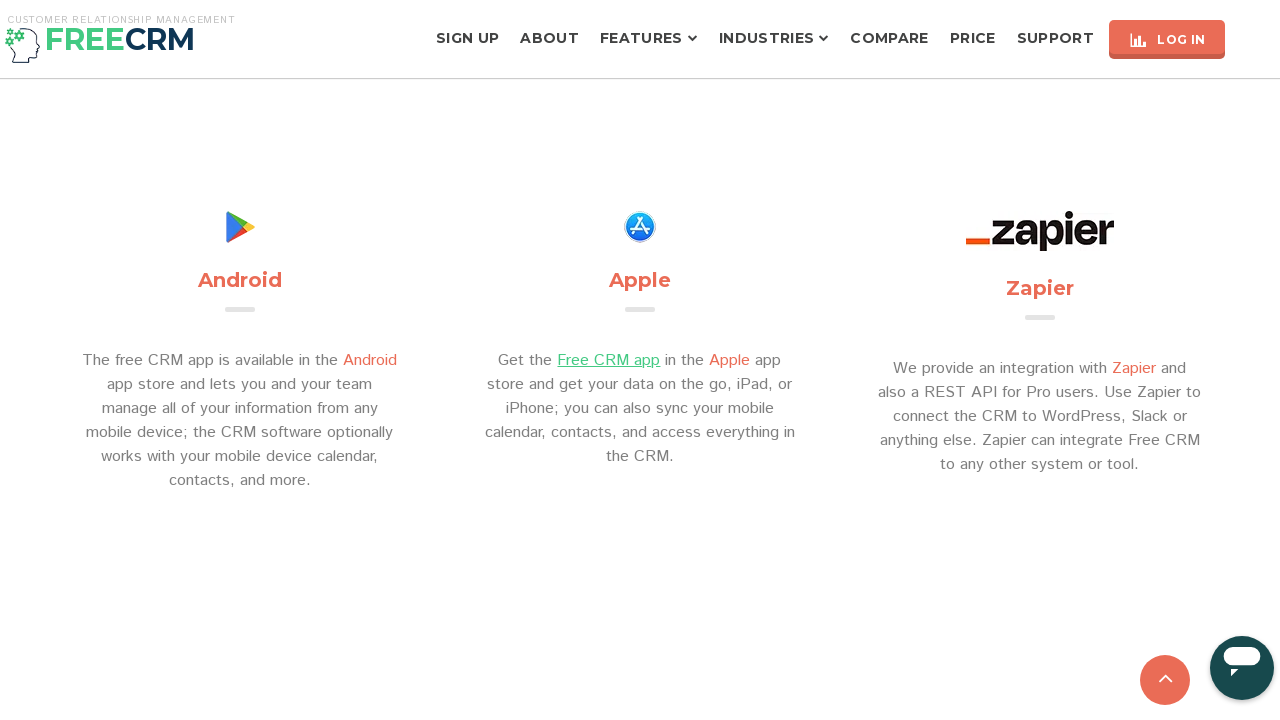